Tests drag and drop functionality on jQuery UI demo by dragging the draggable element to the droppable area

Starting URL: https://jqueryui.com/resources/demos/droppable/default.html

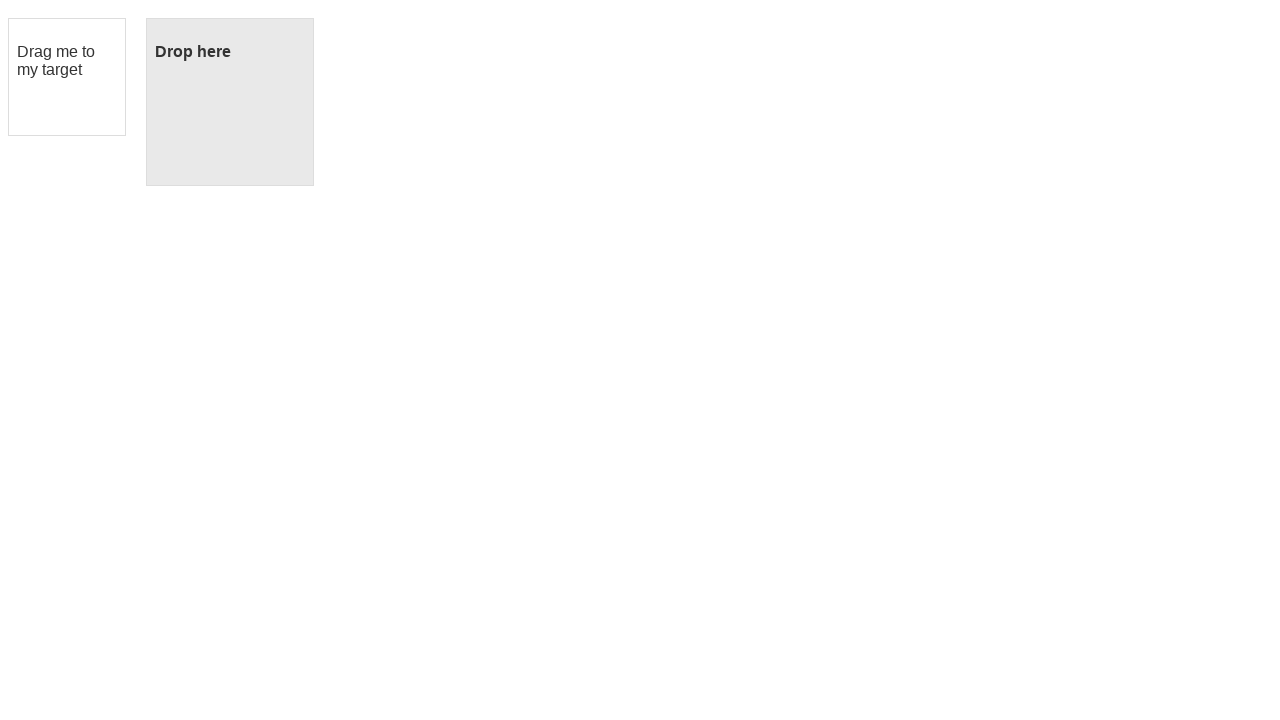

Located the draggable element
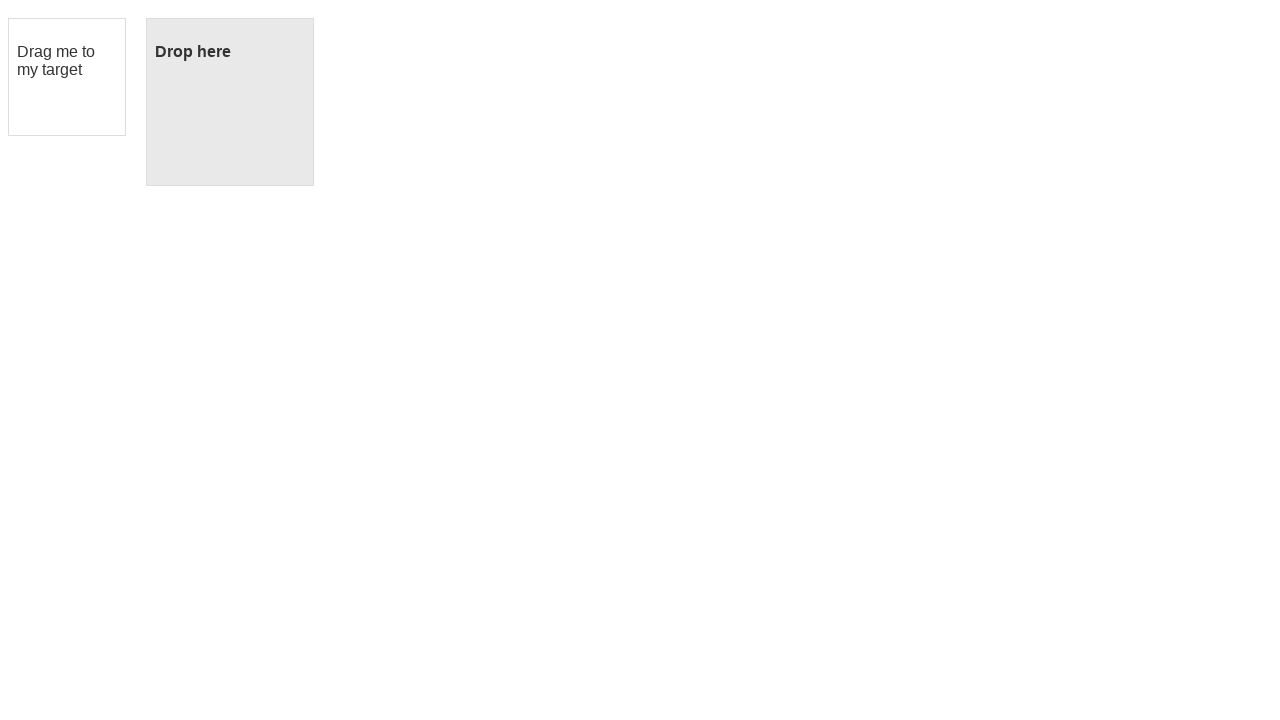

Located the droppable area
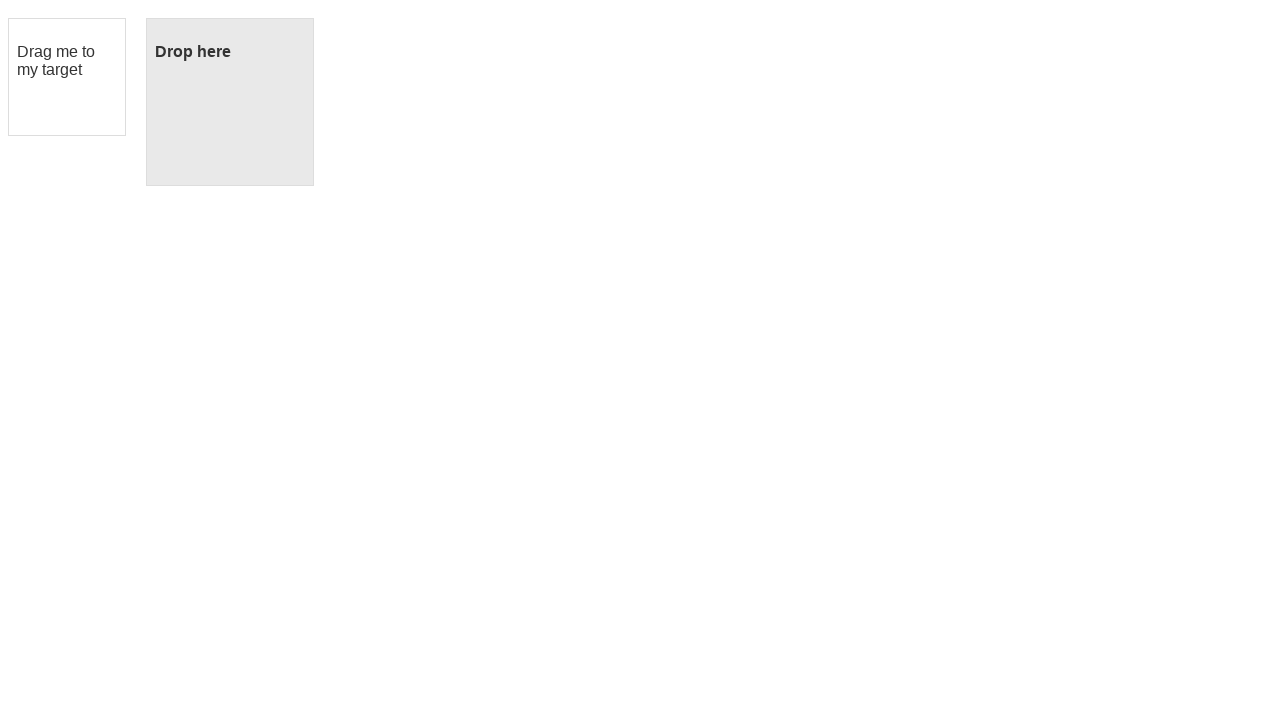

Dragged the draggable element to the droppable area at (230, 102)
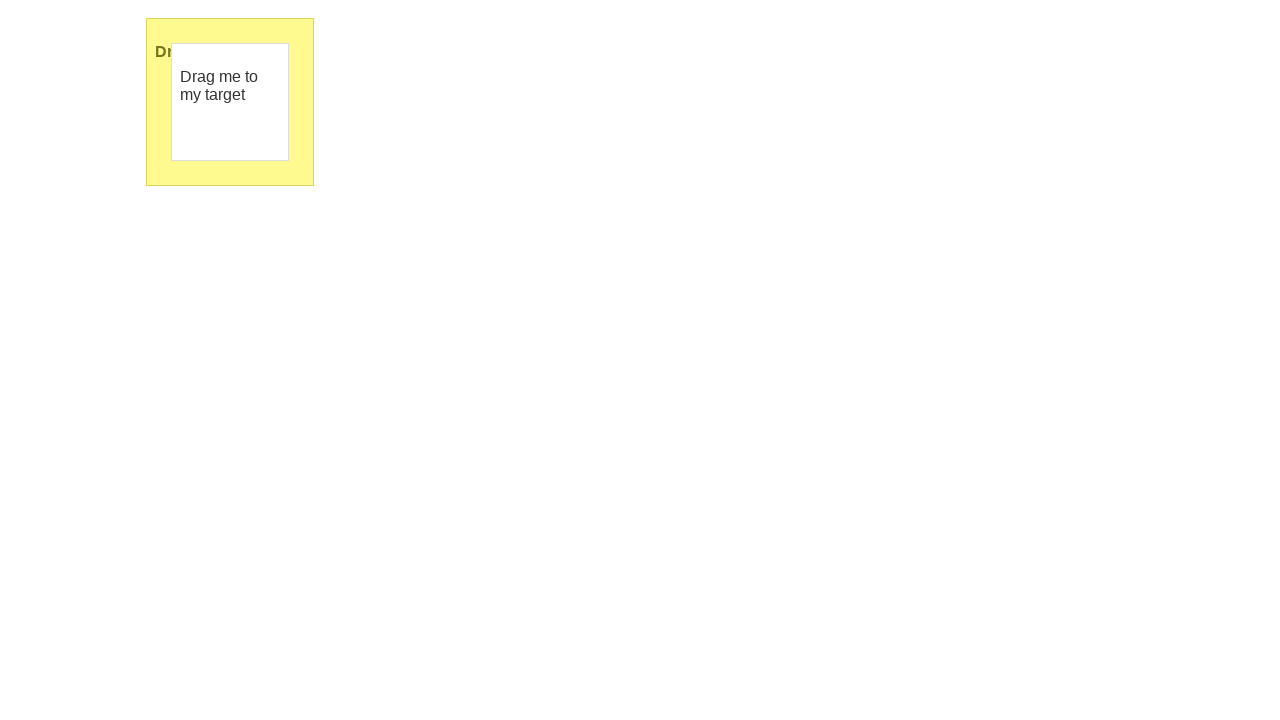

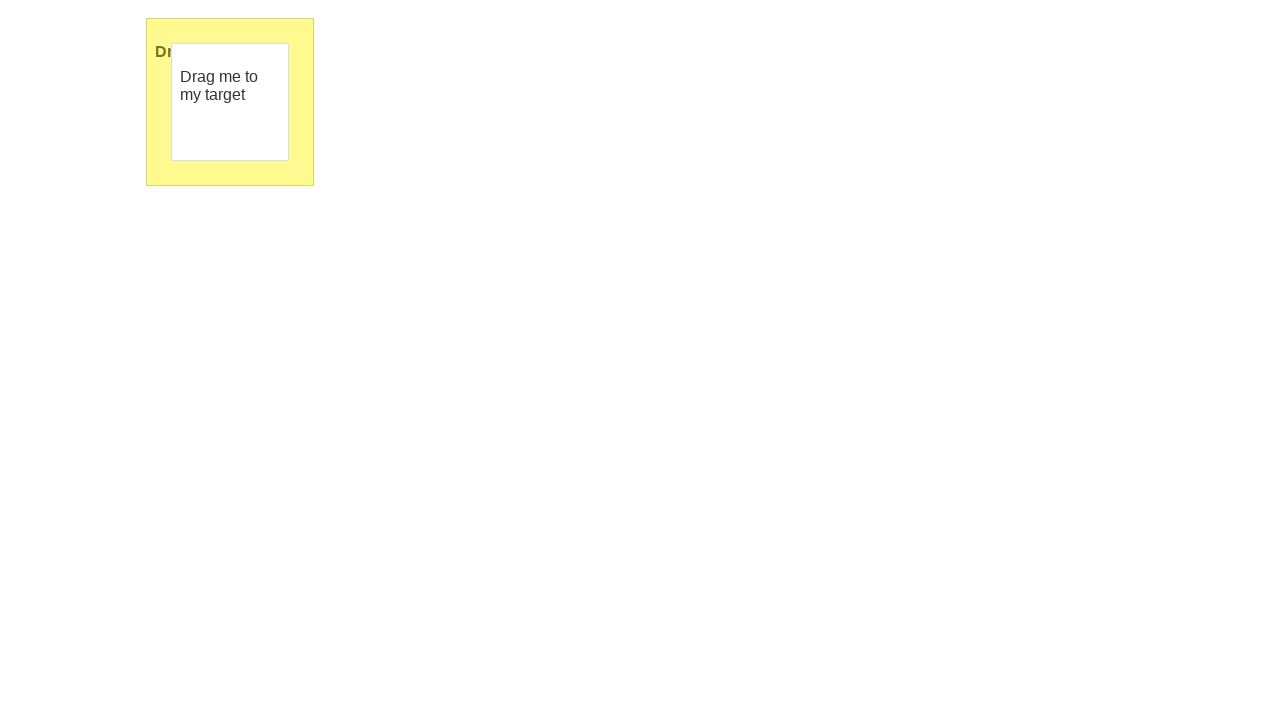